Fills out a comprehensive practice form with personal details including name, email, gender, date of birth, subjects, hobbies, address, state and city selections, then verifies all submitted data appears correctly in the confirmation modal.

Starting URL: https://demoqa.com/automation-practice-form

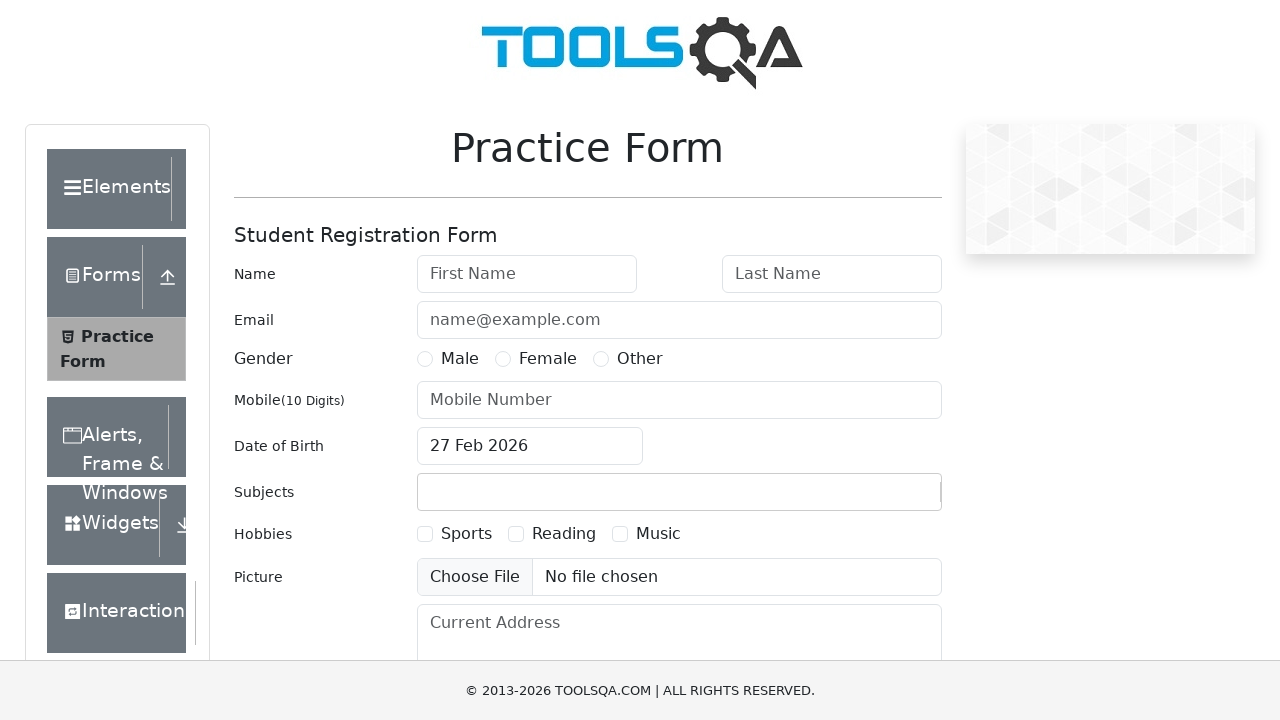

Filled first name field with 'Roman' on #firstName
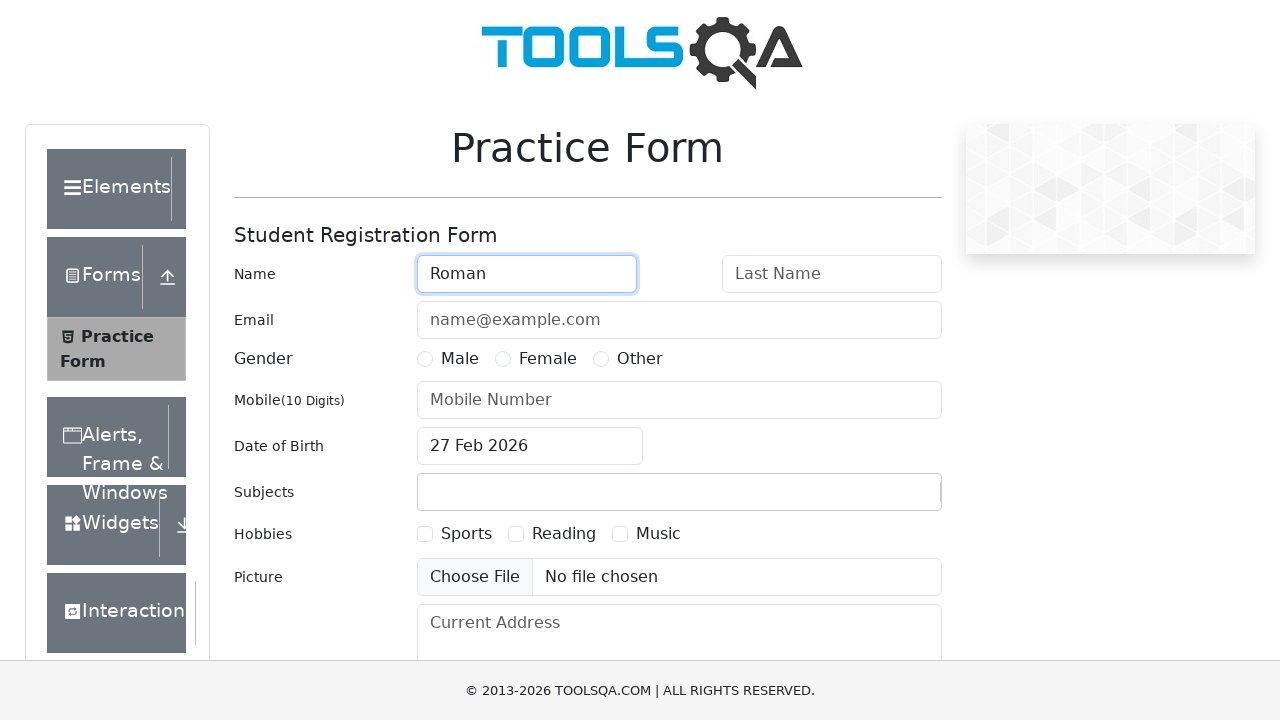

Filled last name field with 'Foorman' on #lastName
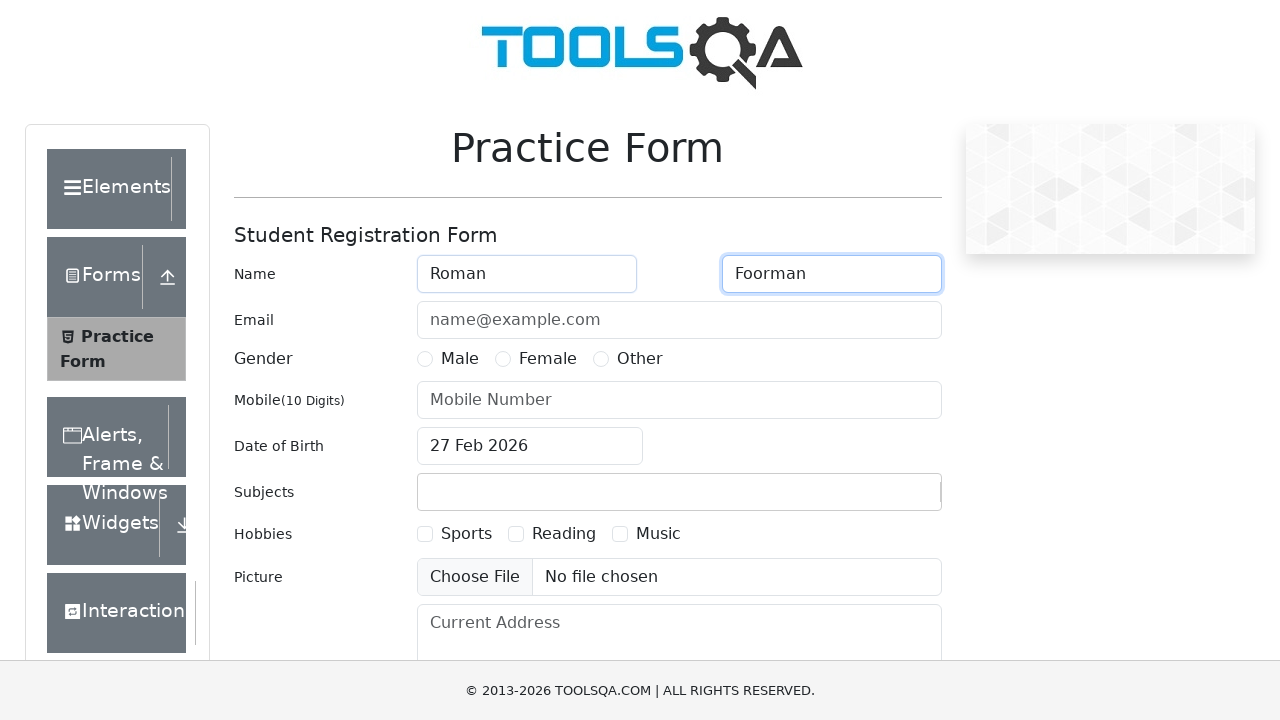

Filled email field with 'asd@asd.com' on #userEmail
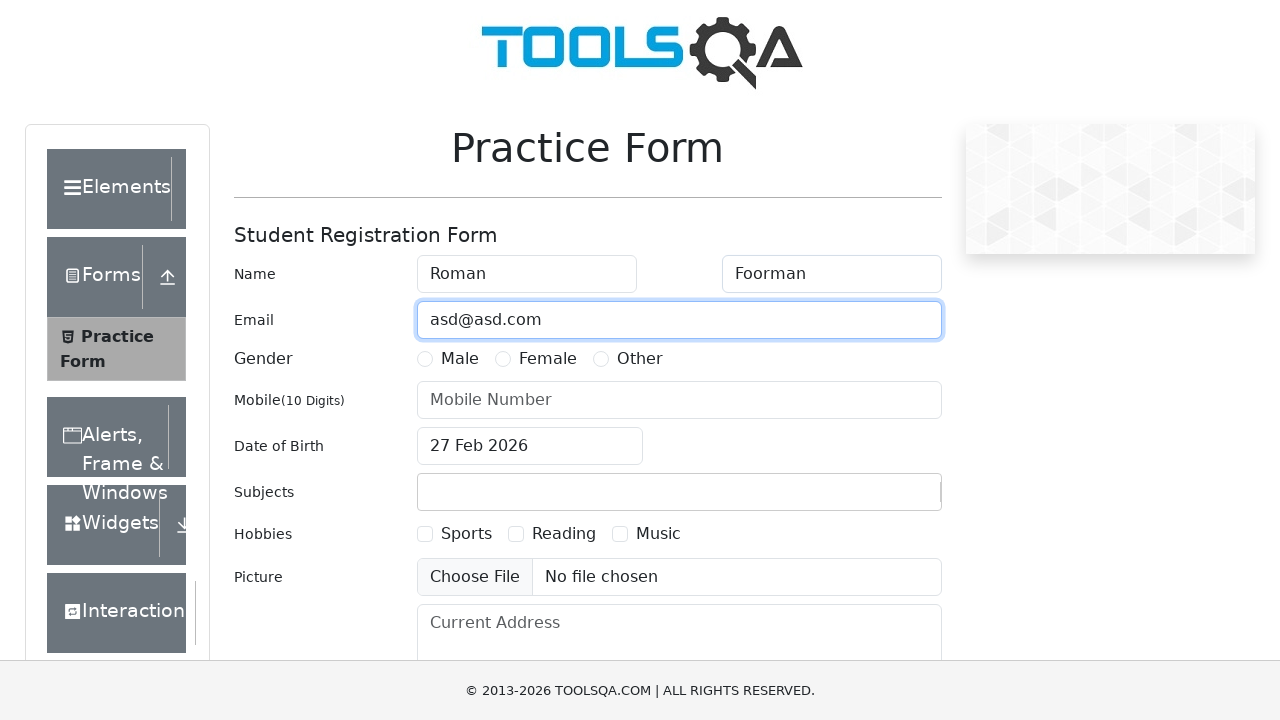

Selected 'Male' gender option at (460, 359) on xpath=//label[text()='Male']
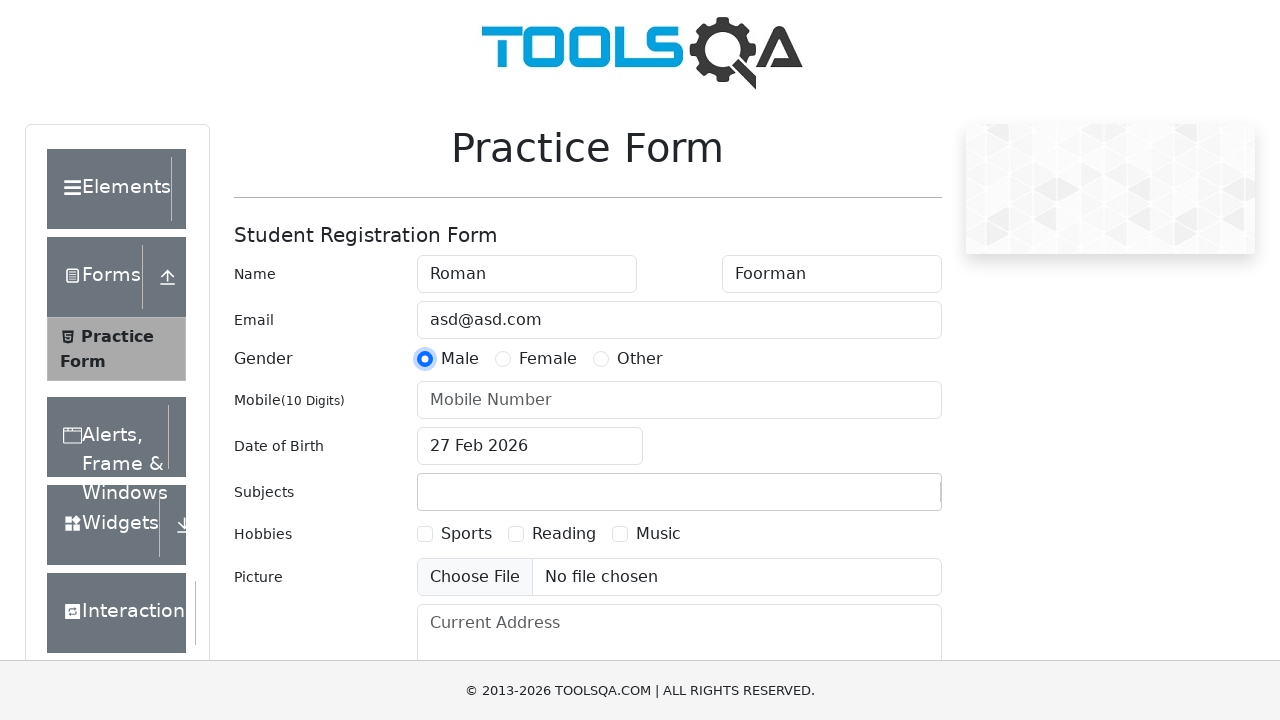

Filled mobile number field with '1234567890' on #userNumber
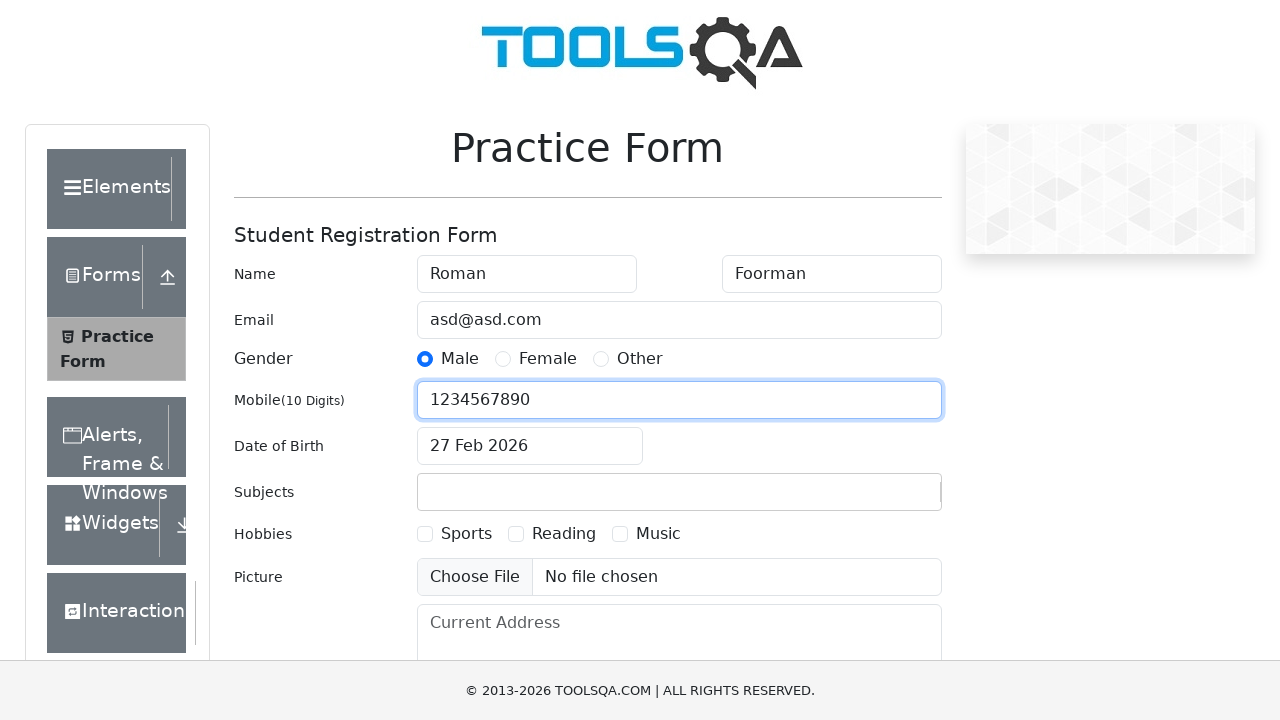

Clicked date of birth input field at (530, 446) on #dateOfBirthInput
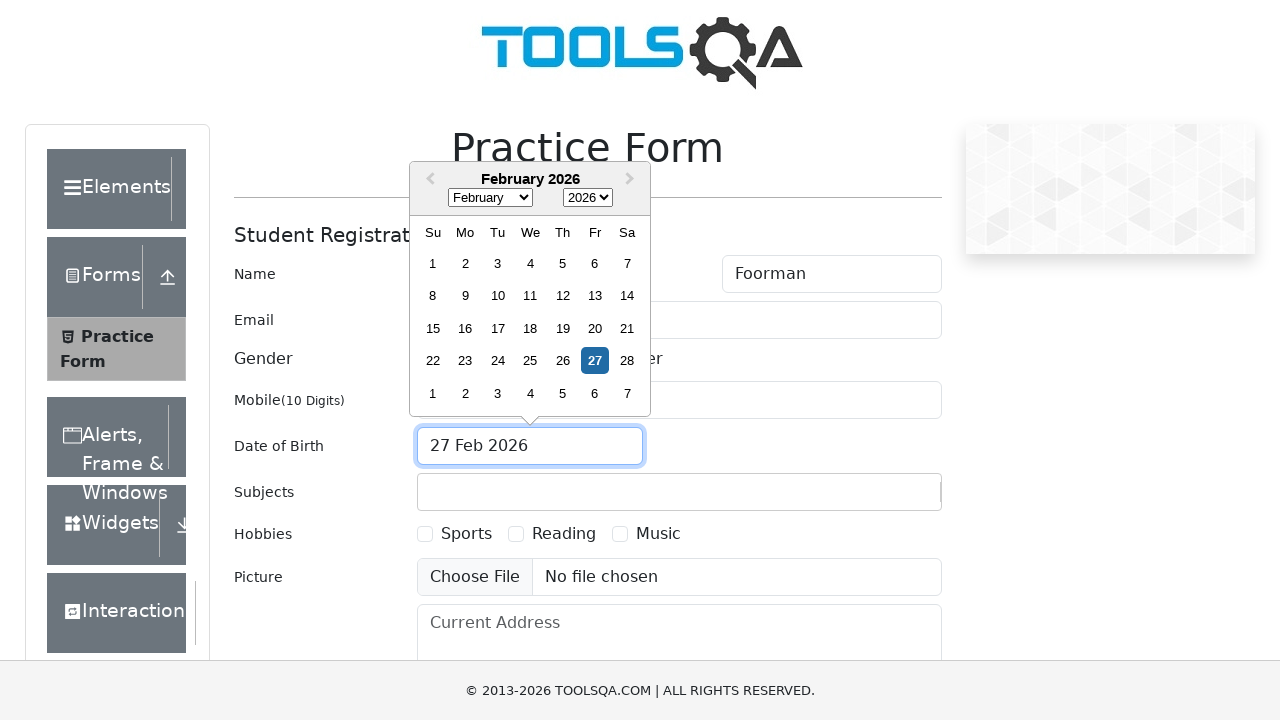

Selected birth month 'June' on .react-datepicker__month-select
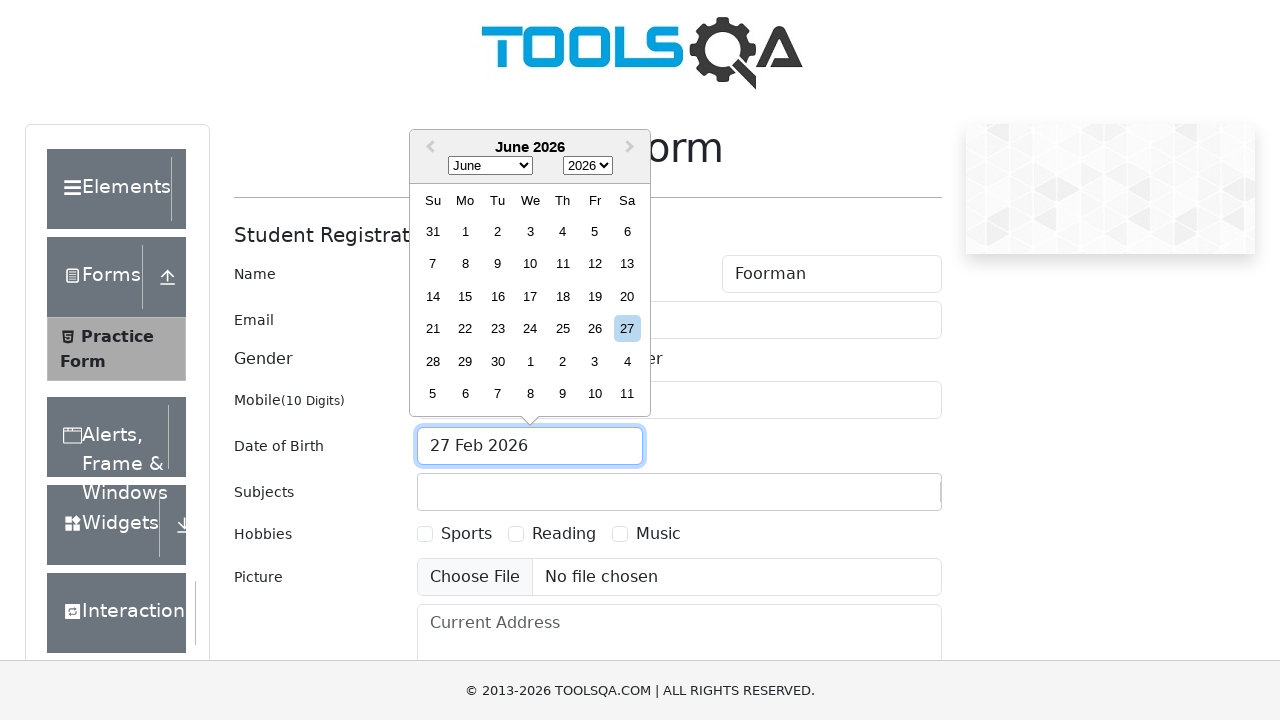

Selected birth year '2006' on .react-datepicker__year-select
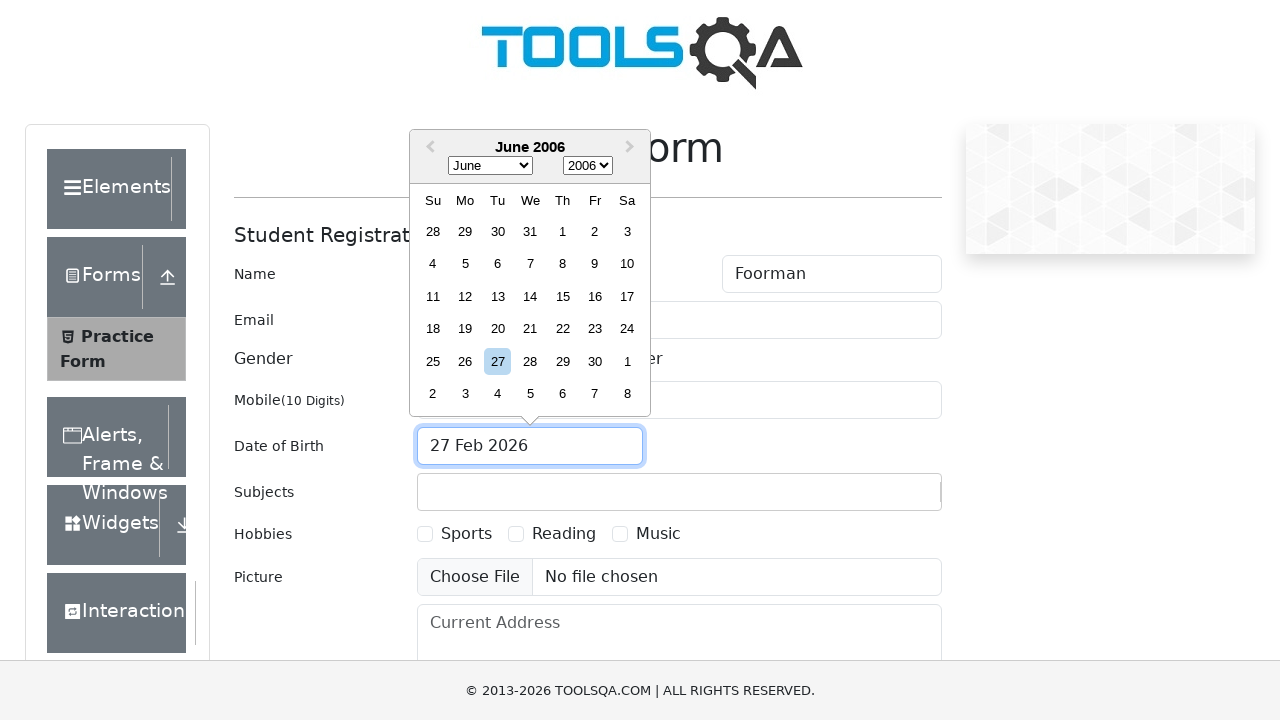

Selected birth day '12' at (465, 296) on //*[contains(@class, 'react-datepicker__day') and text()='12']
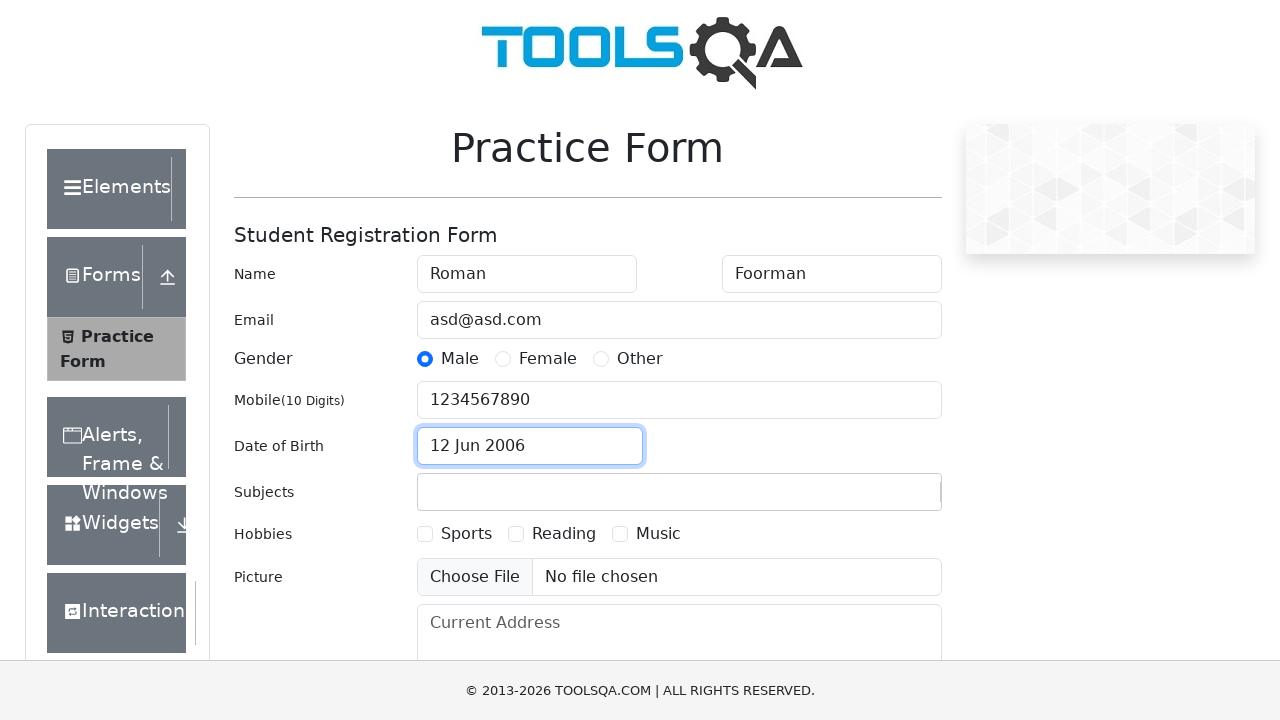

Filled subjects field with 'Arts' on #subjectsInput
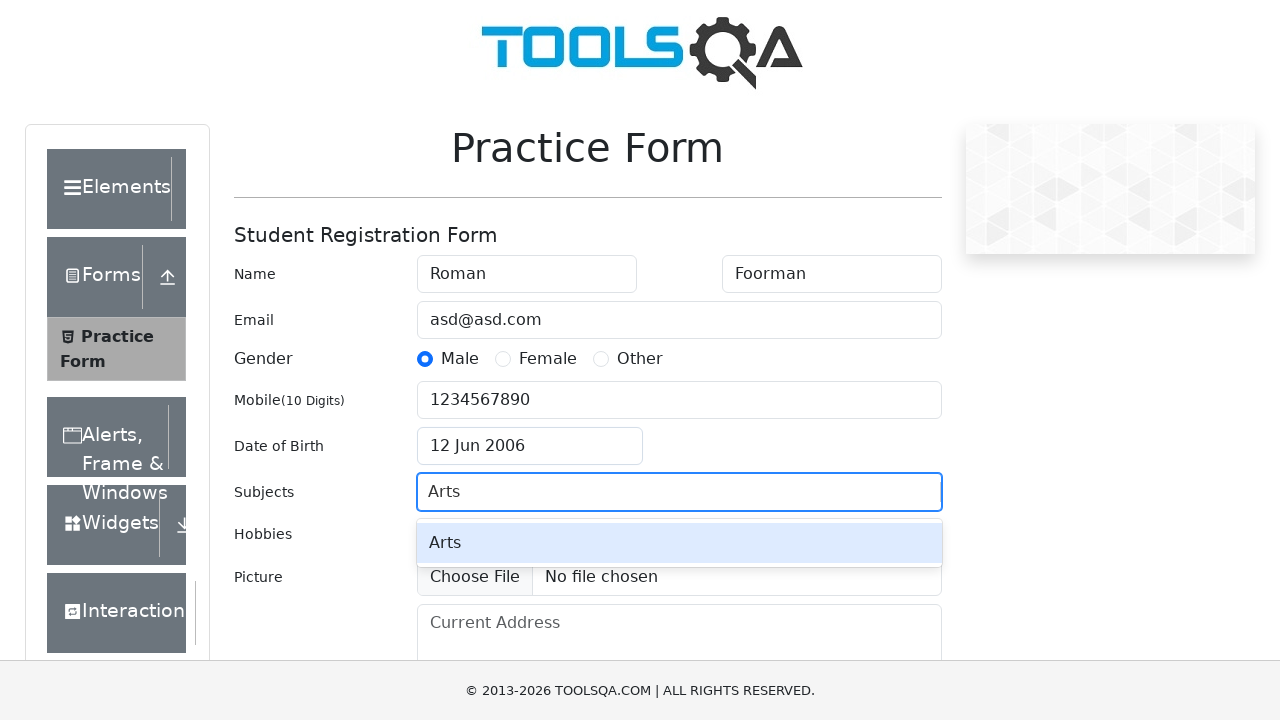

Pressed Enter to confirm subject selection on #subjectsInput
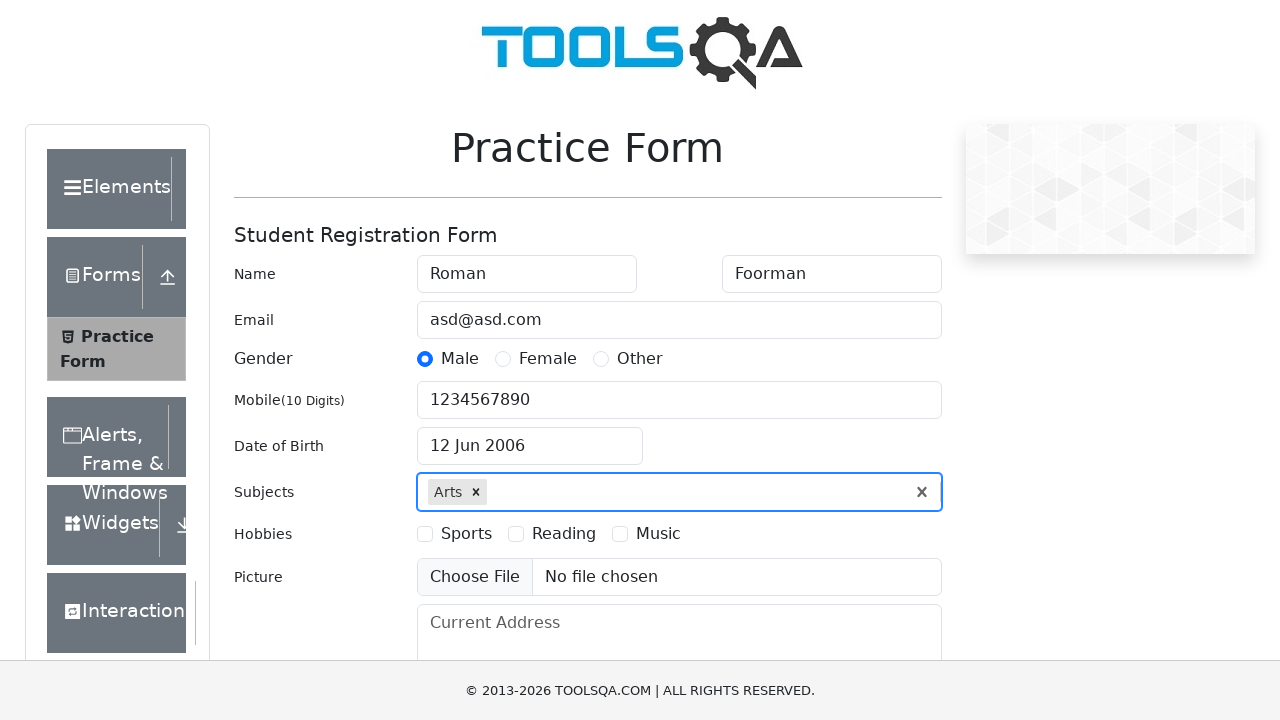

Selected 'Reading' hobby checkbox at (564, 534) on xpath=//label[text()='Reading']
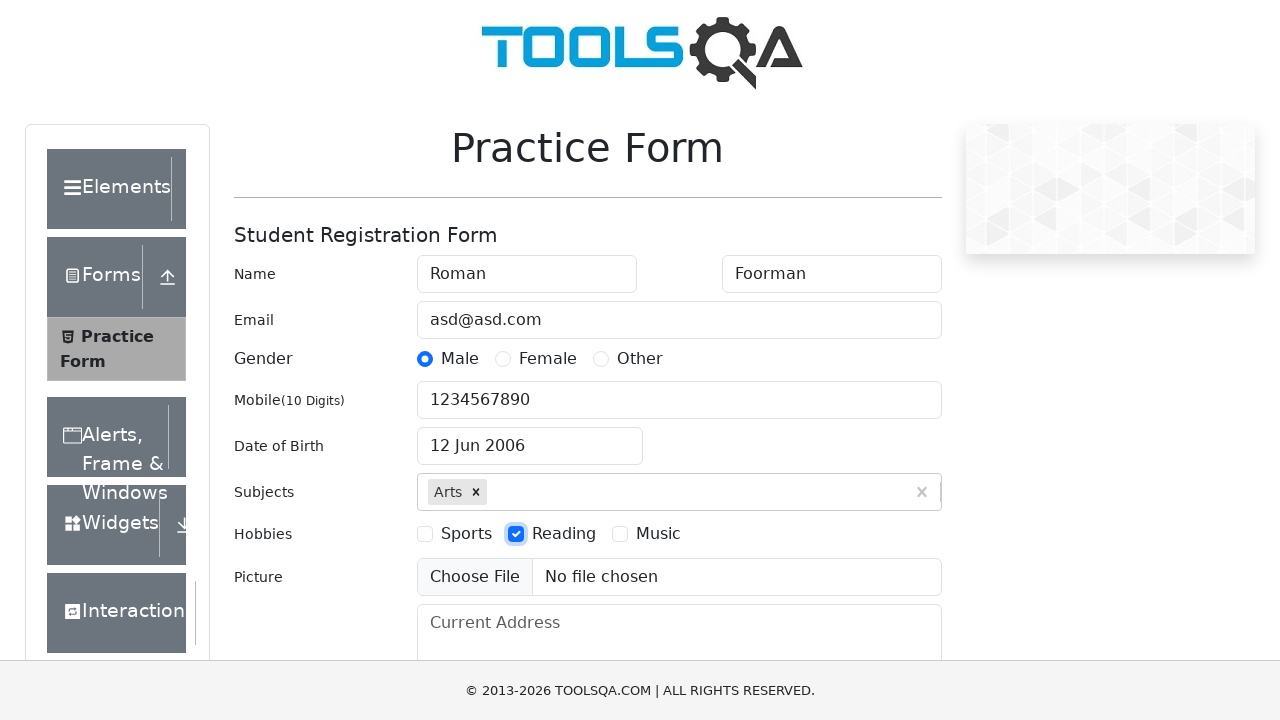

Filled current address field with 'My Address' on #currentAddress
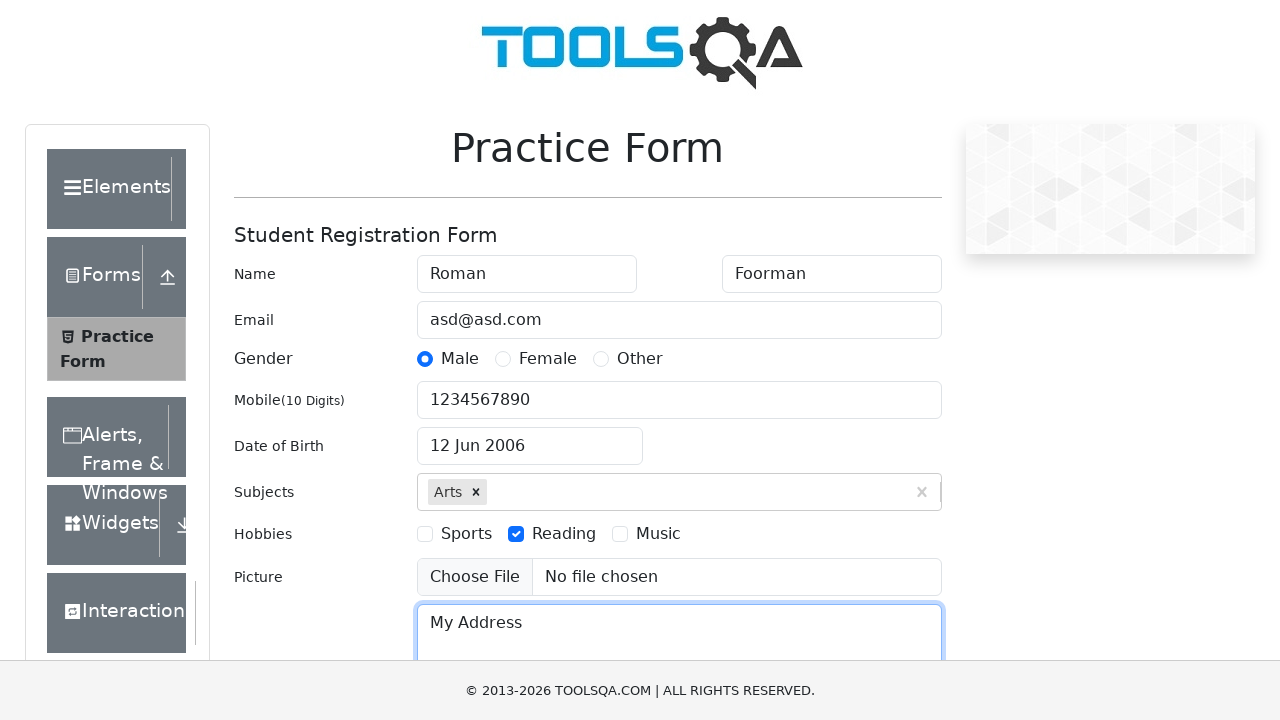

Clicked state dropdown at (527, 437) on #state
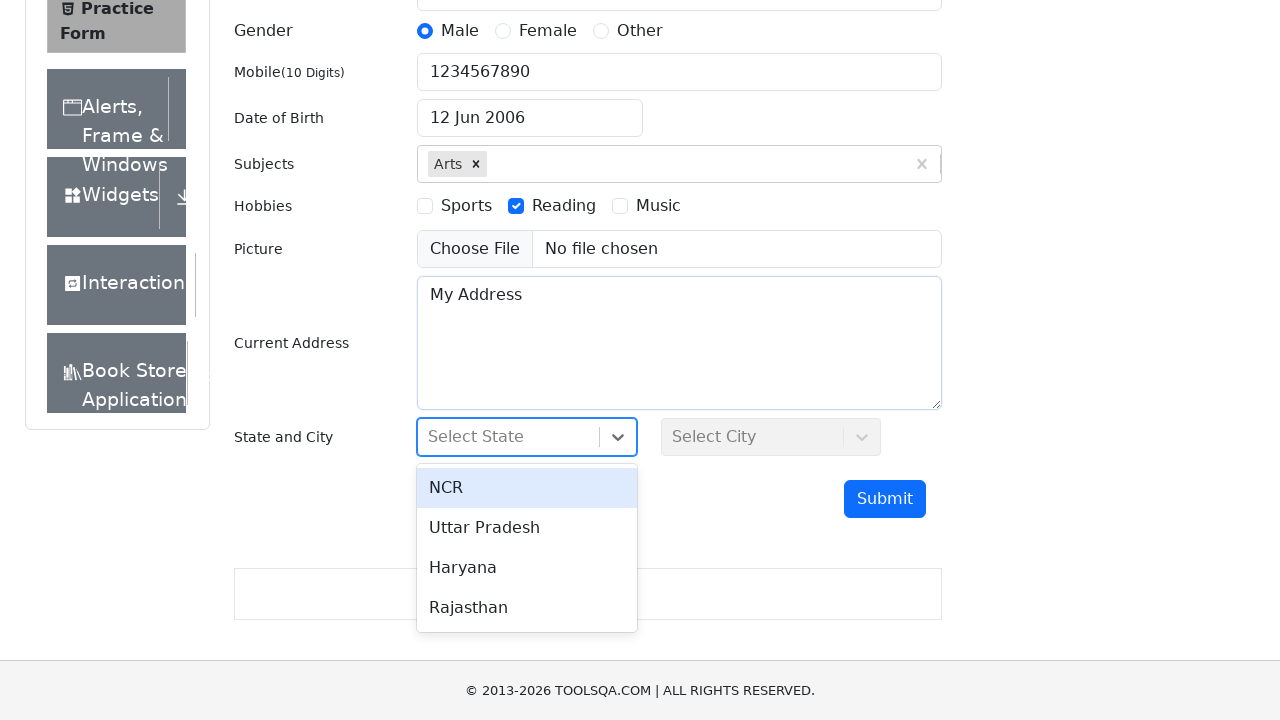

Selected state 'NCR' at (527, 488) on //*[text()='NCR']
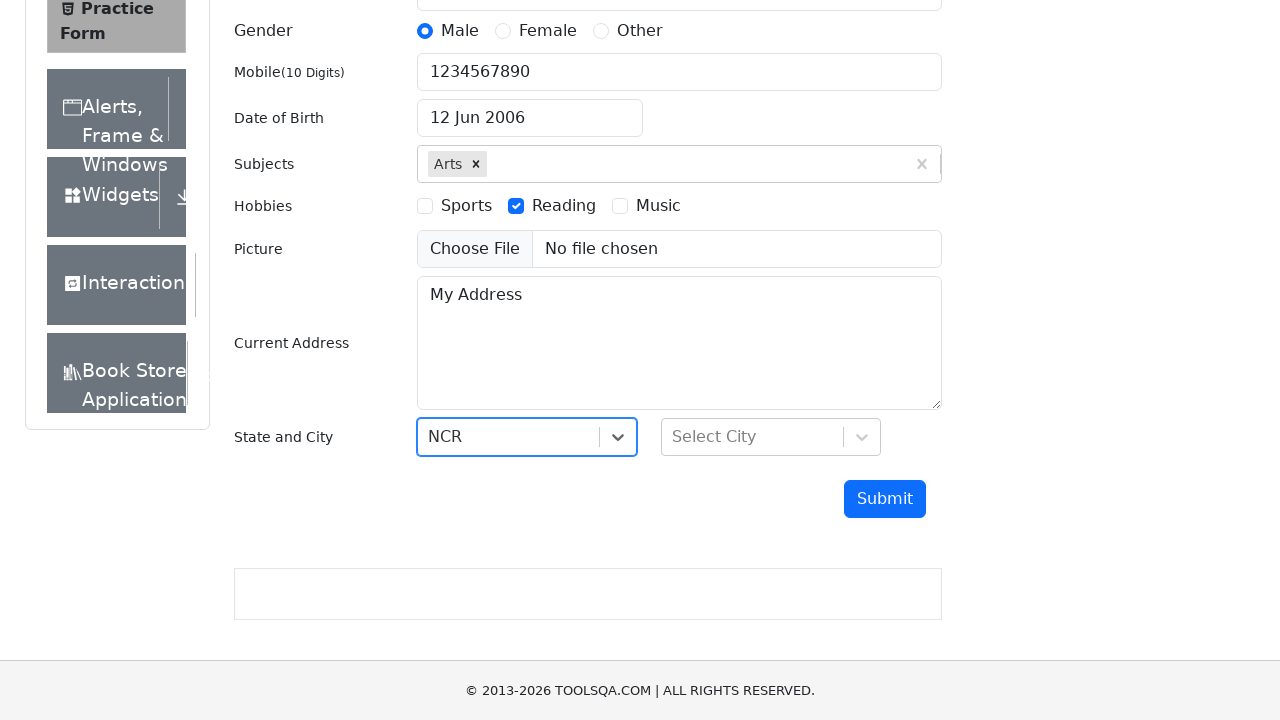

Scrolled city dropdown into view
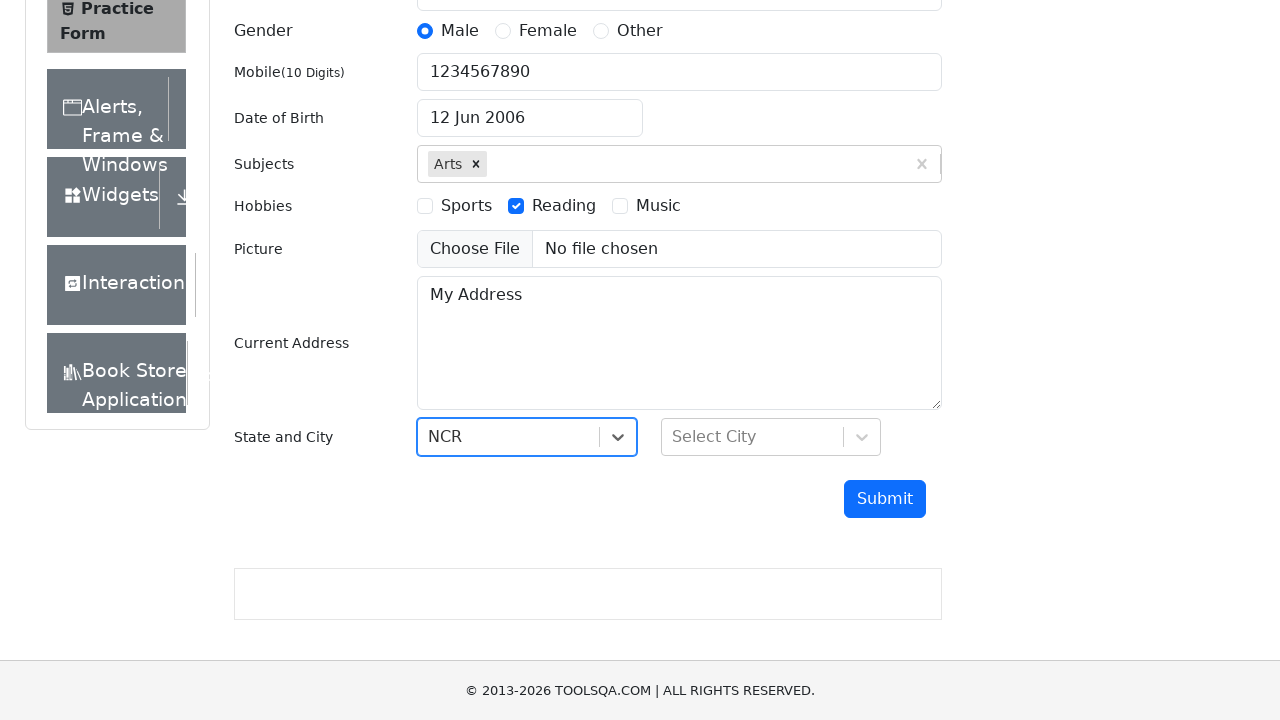

Clicked city dropdown at (771, 437) on #city
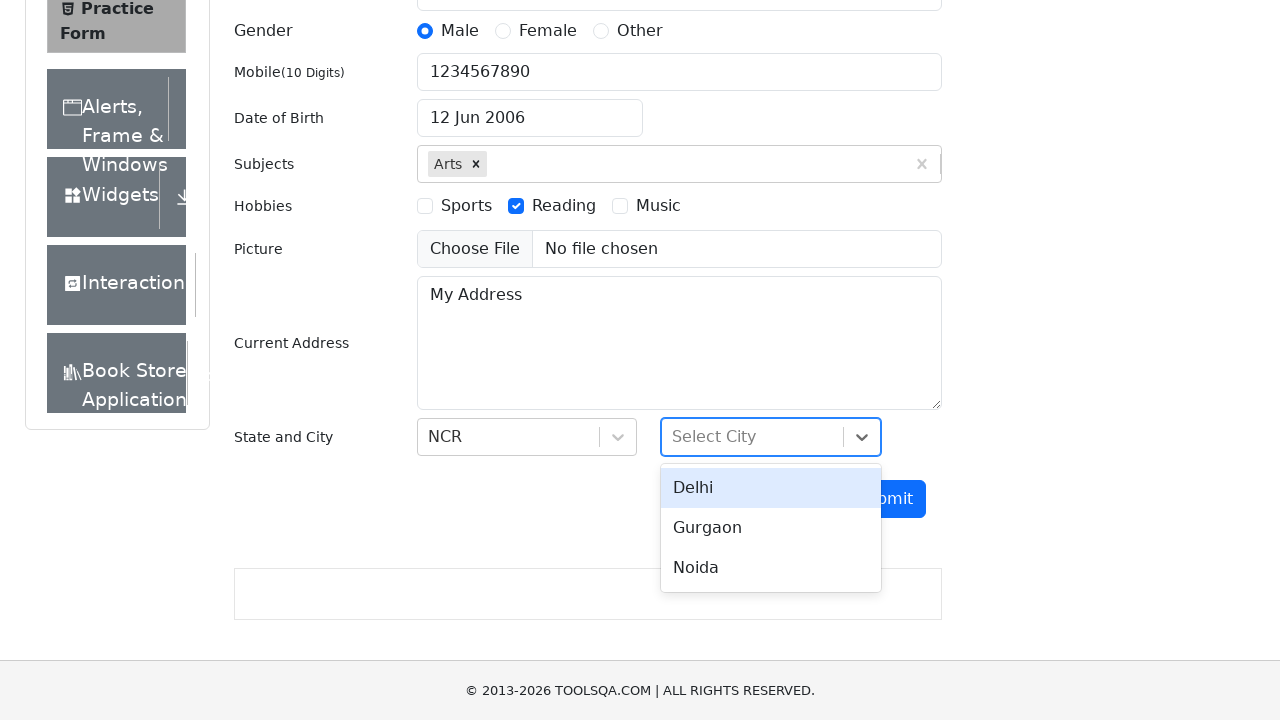

Selected city 'Noida' at (771, 568) on //*[text()='Noida']
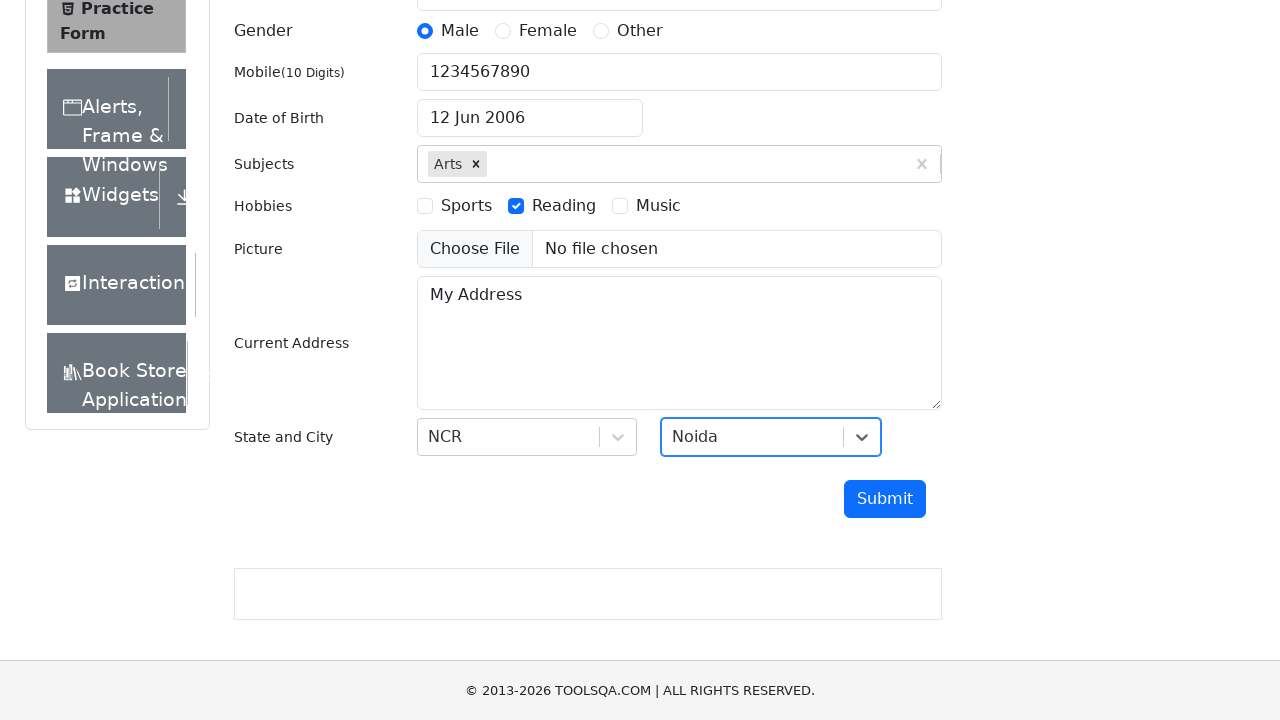

Clicked submit button to submit the form at (885, 499) on #submit
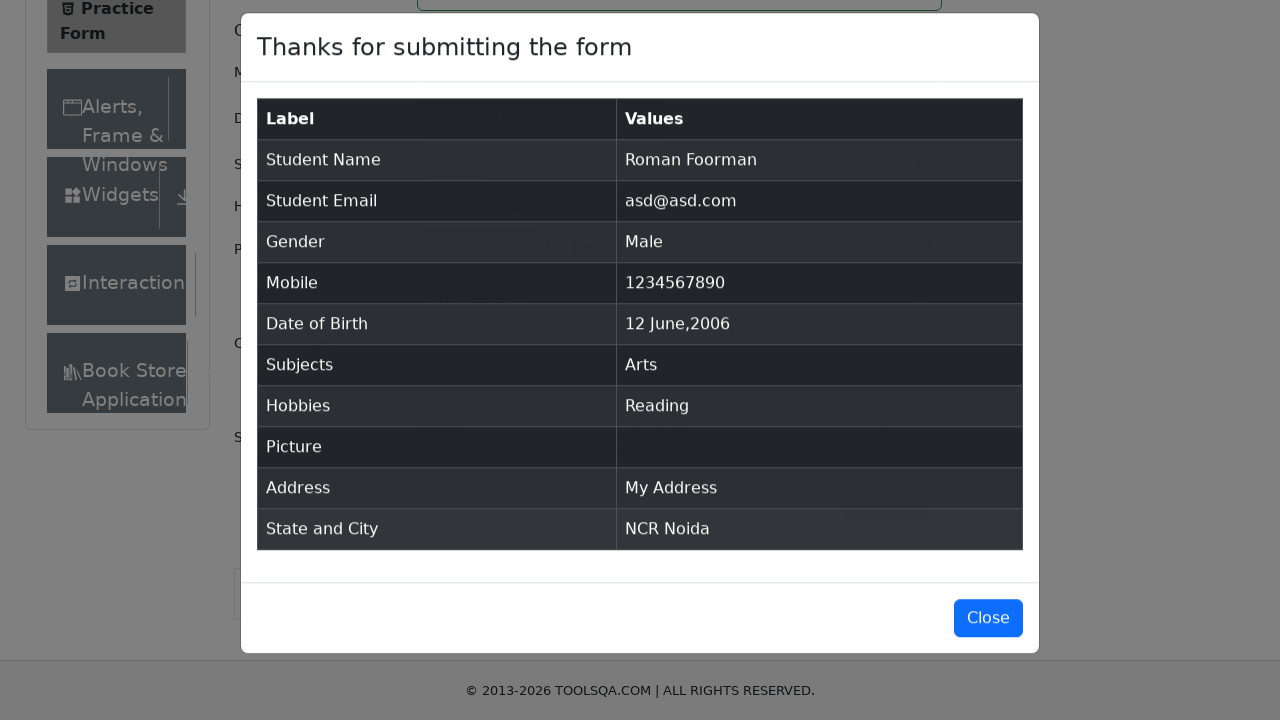

Waited for confirmation modal with student name element to appear
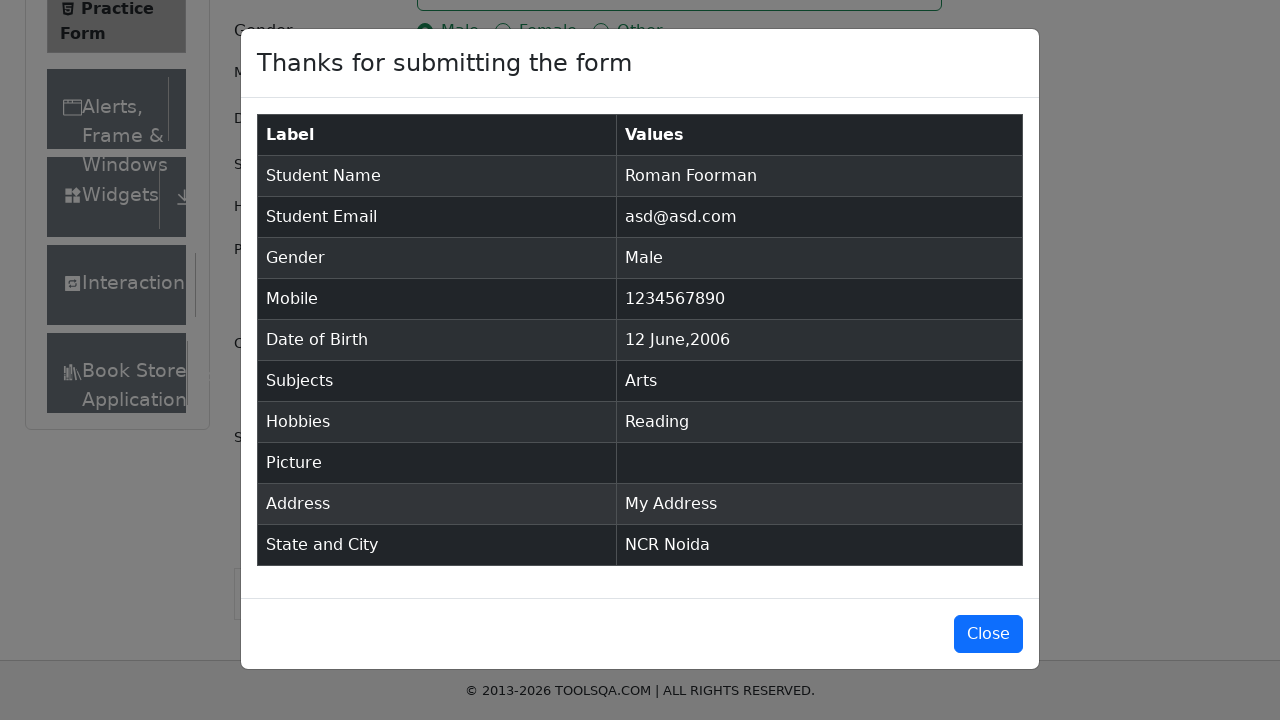

Confirmed student name field is visible in the modal
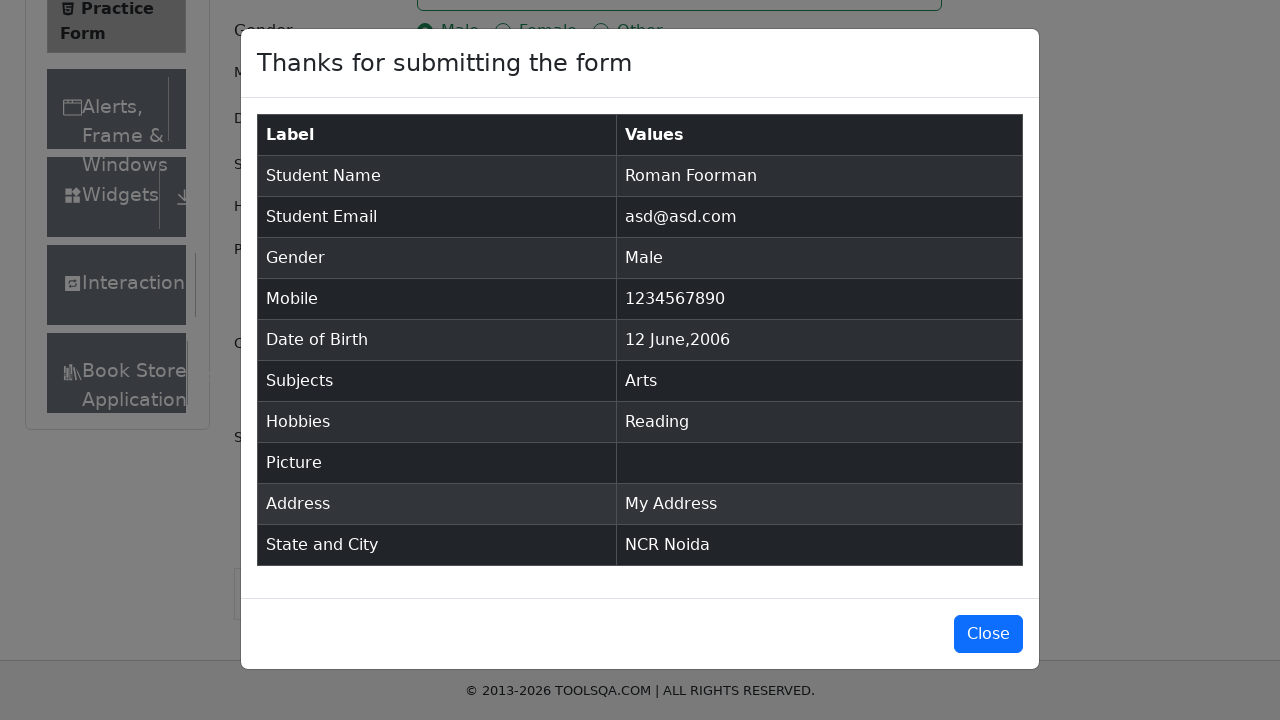

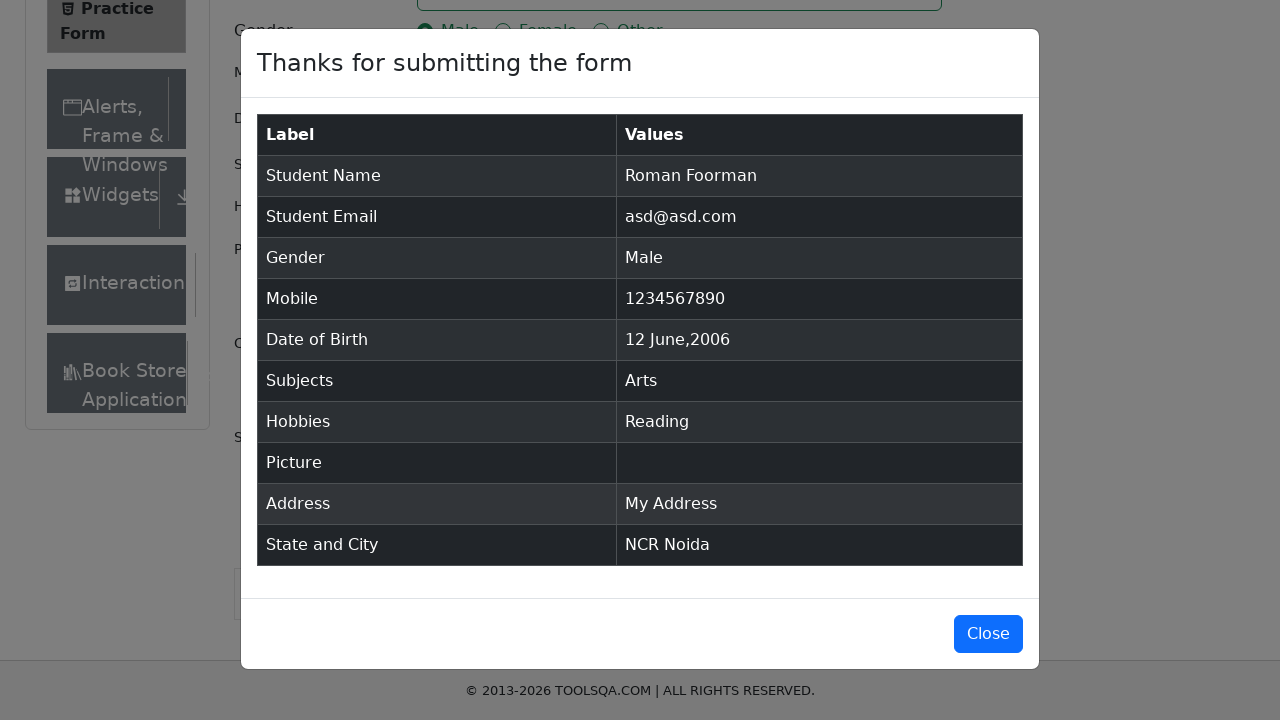